Tests the edit functionality on a table row by clicking the edit link and checking if an input field becomes visible in the first row of the table.

Starting URL: https://the-internet.herokuapp.com/challenging_dom

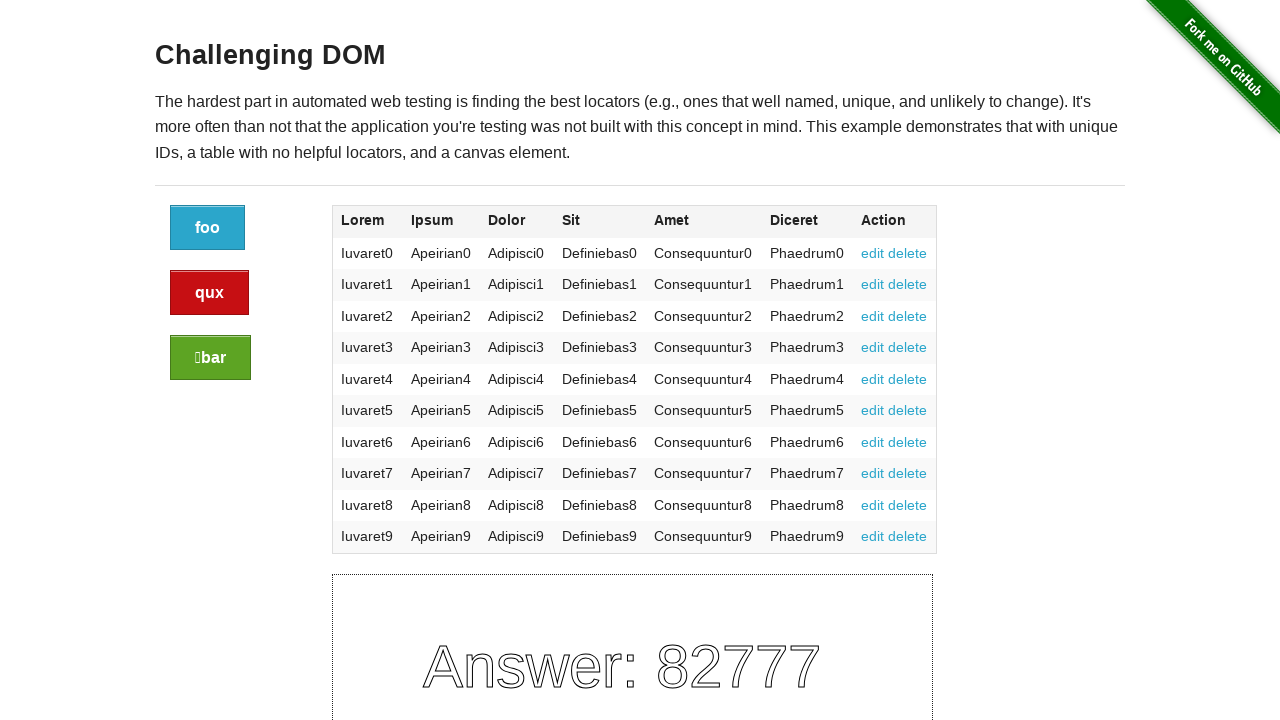

Waited for table body rows to be visible
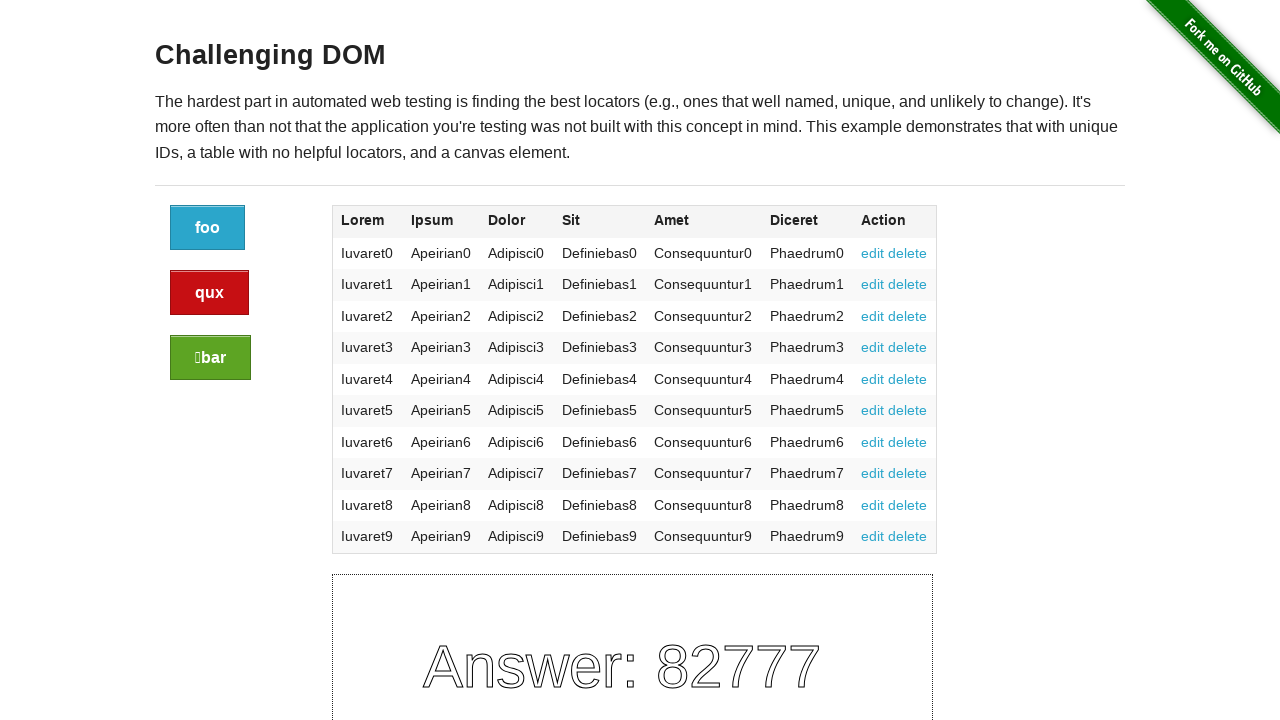

Clicked the edit link in the first table row at (873, 253) on table tbody tr:first-child td:nth-child(7) a:first-child
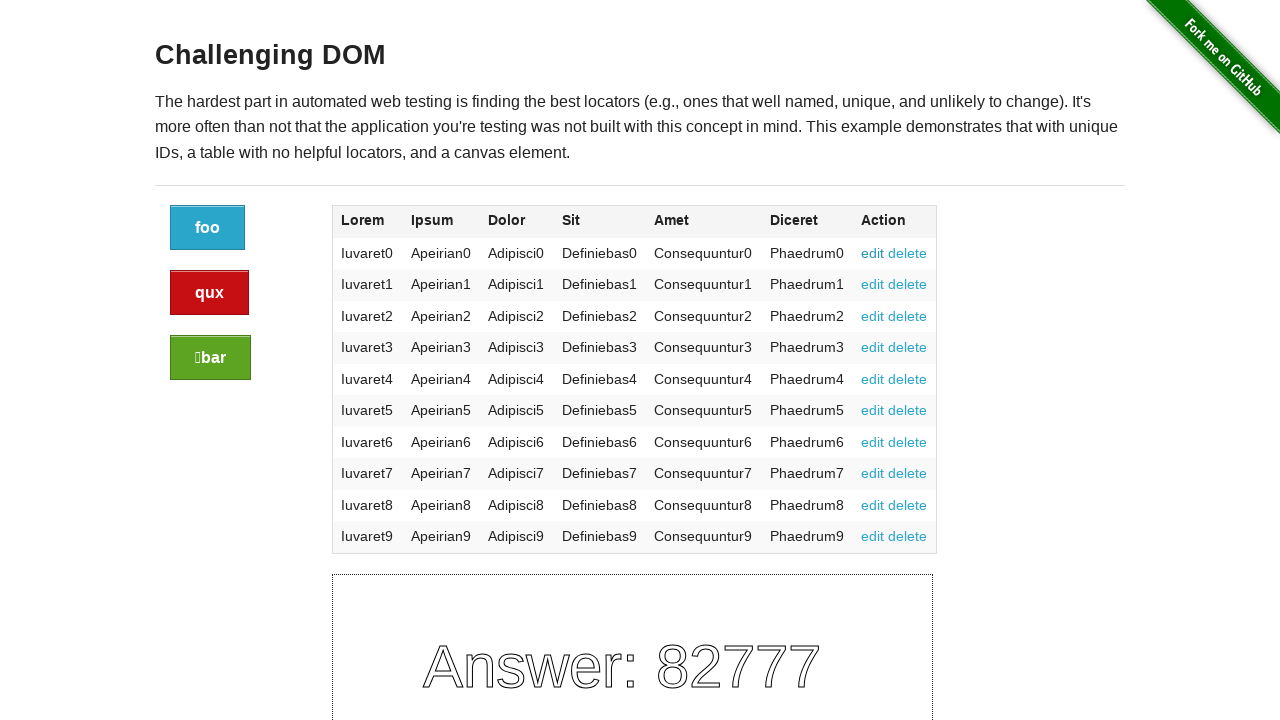

Waited 1 second for UI changes after clicking edit link
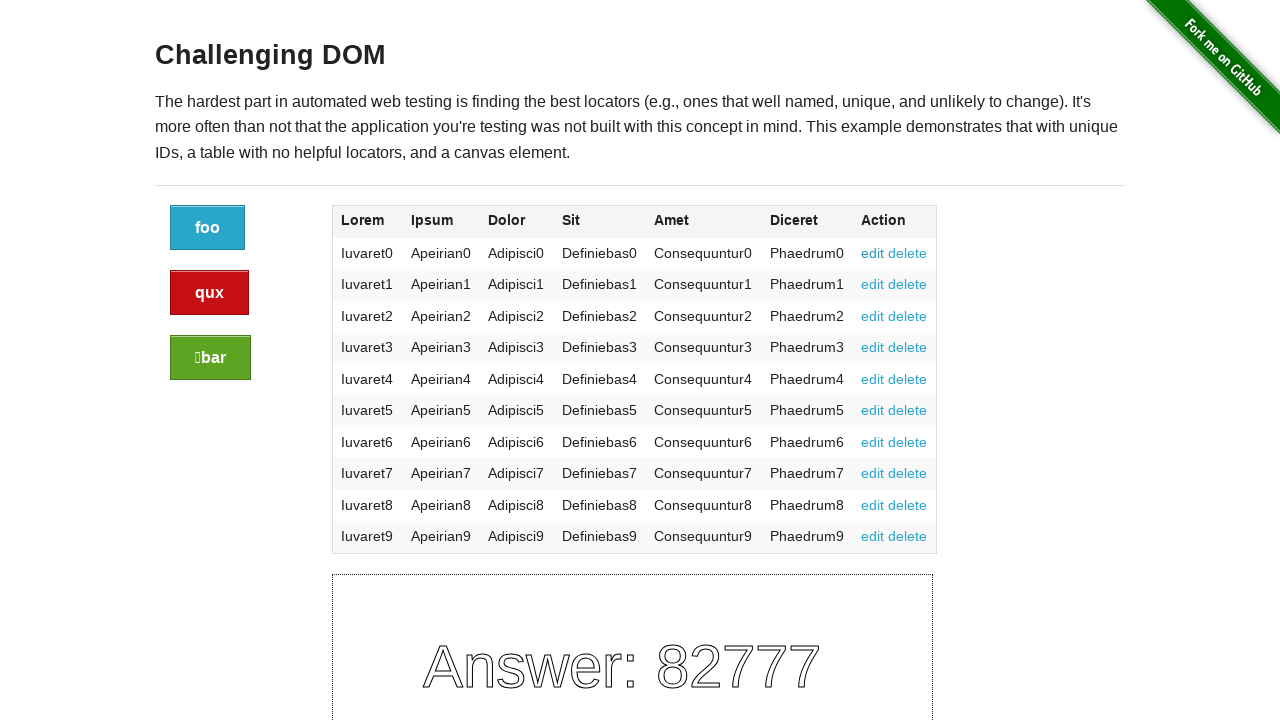

Checked if input field is visible in first row
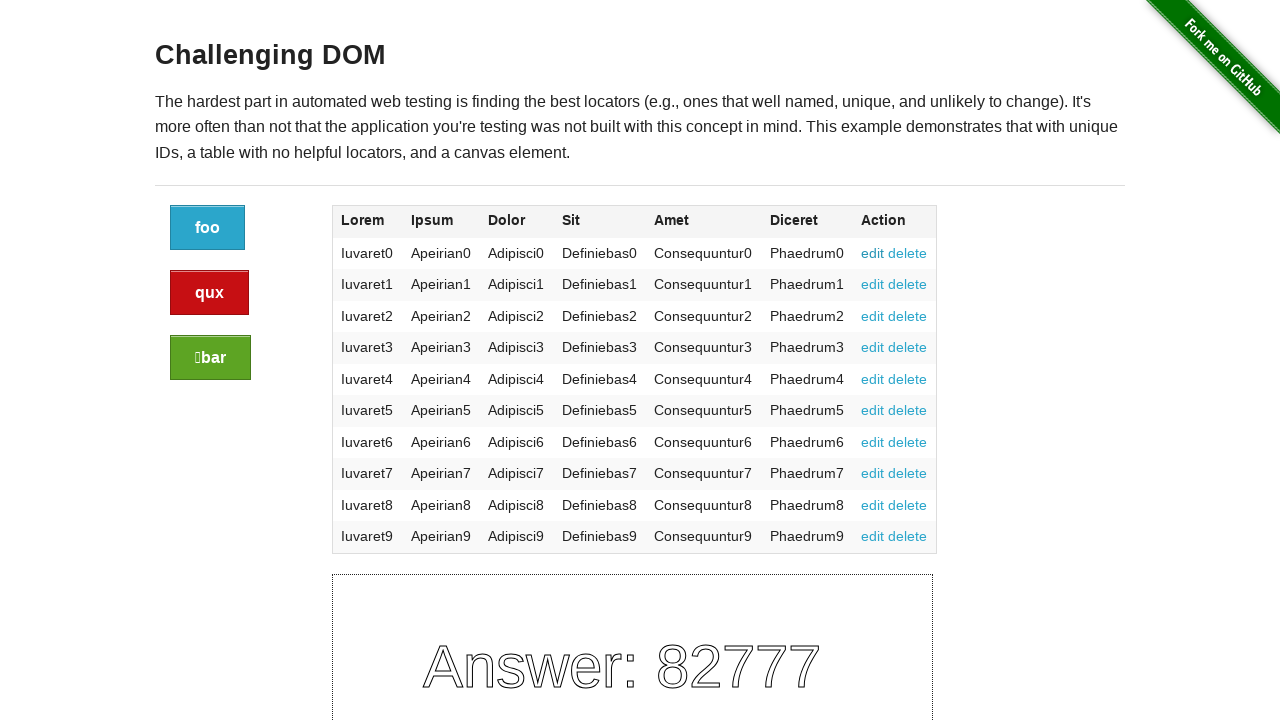

Assertion failed - input field not visible, row is not editable
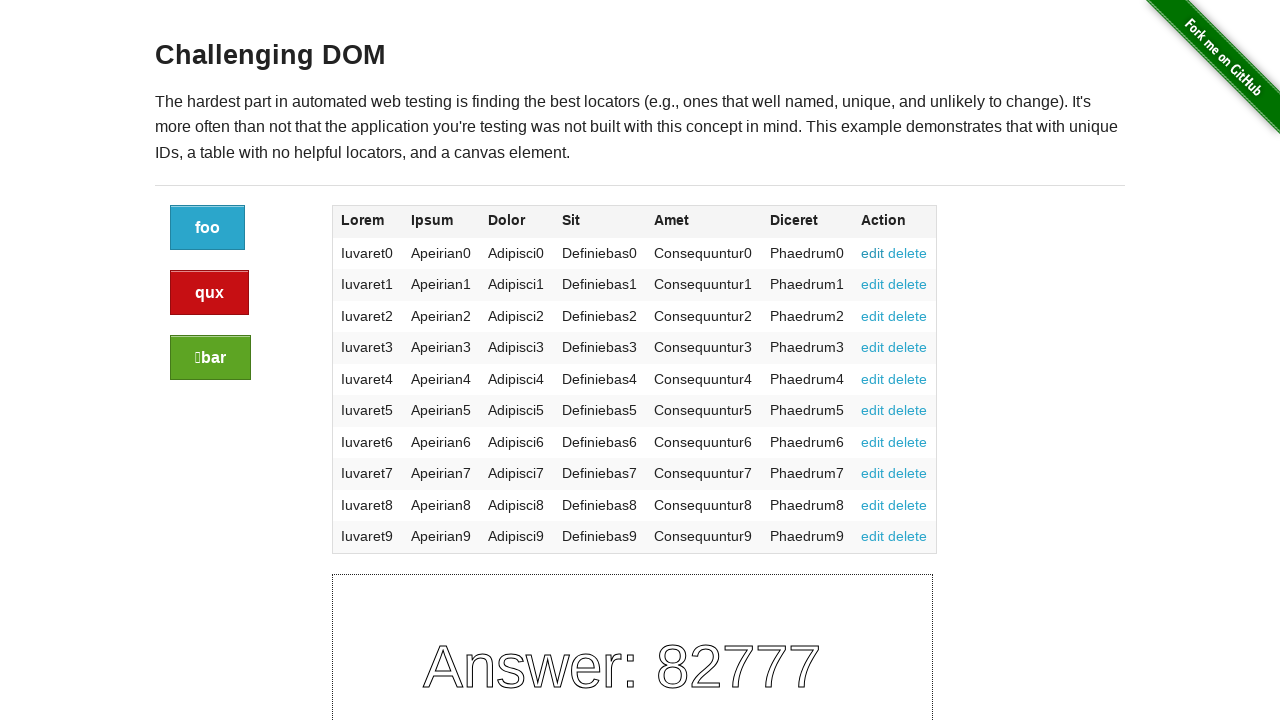

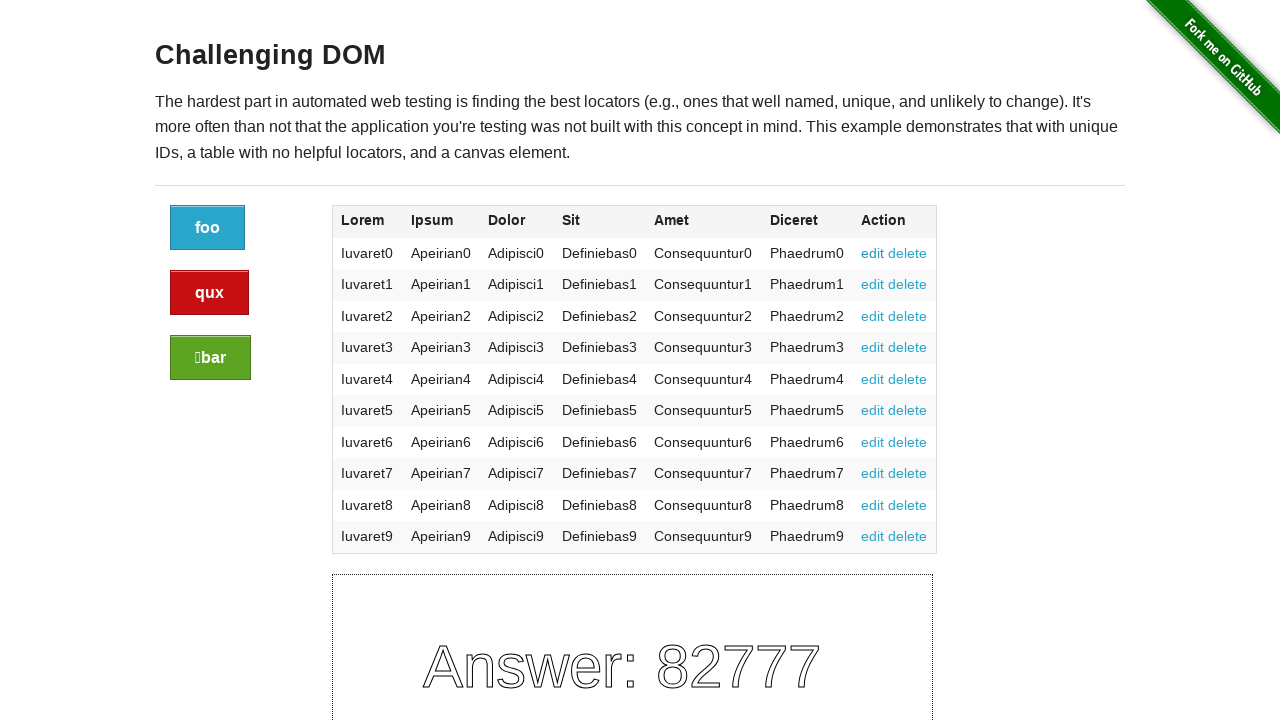